Navigates through research area pages to verify they load correctly

Starting URL: https://www.flinders.edu.au/research

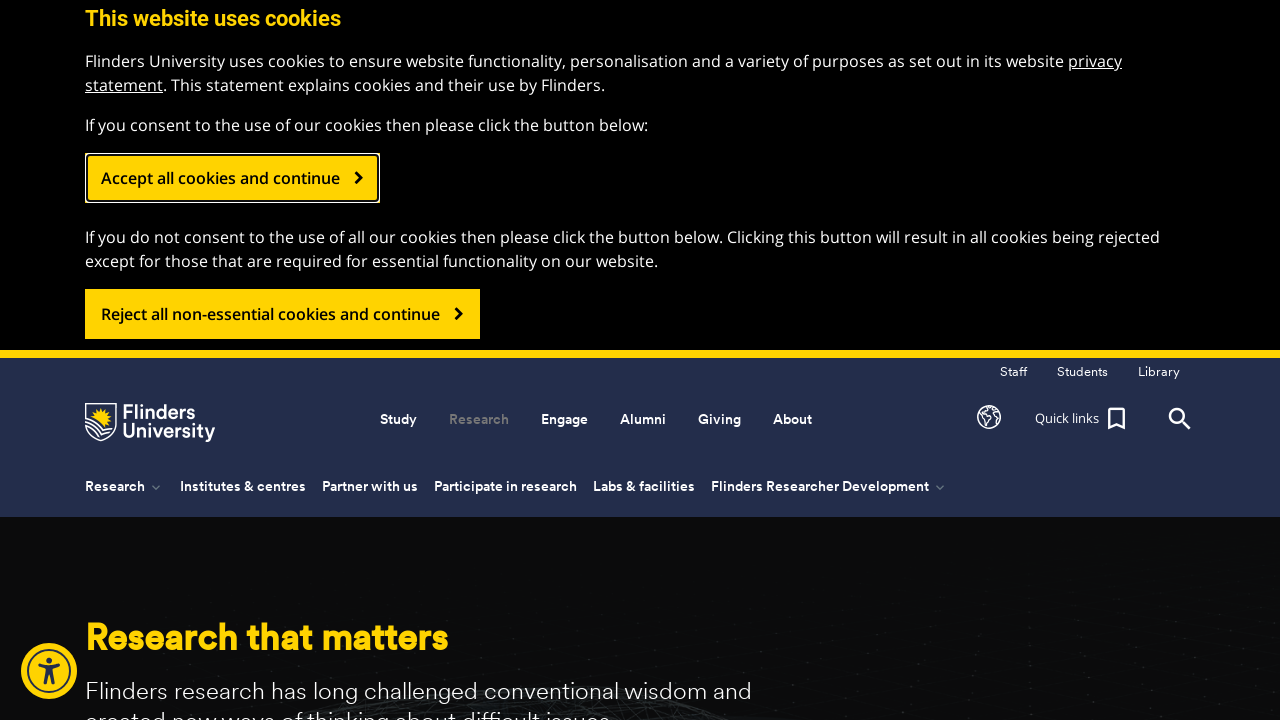

Waited for initial page DOM content to load
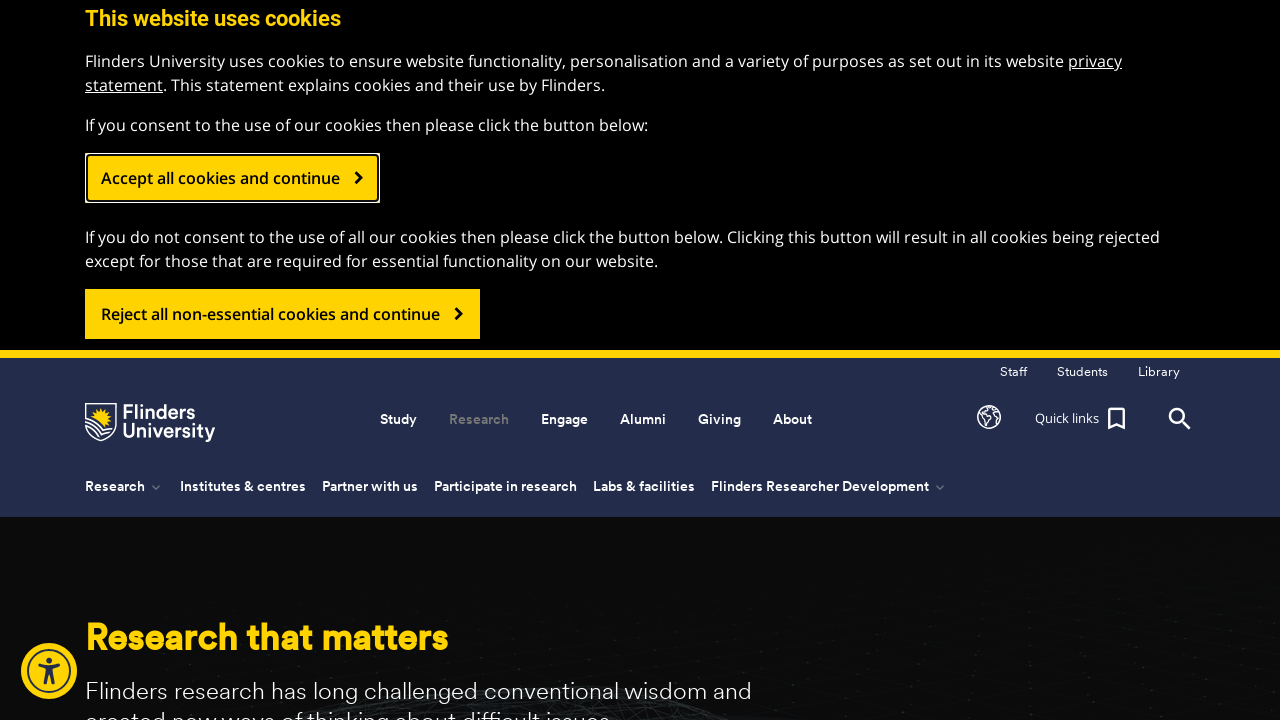

Navigated to Engineering and Technology research area page
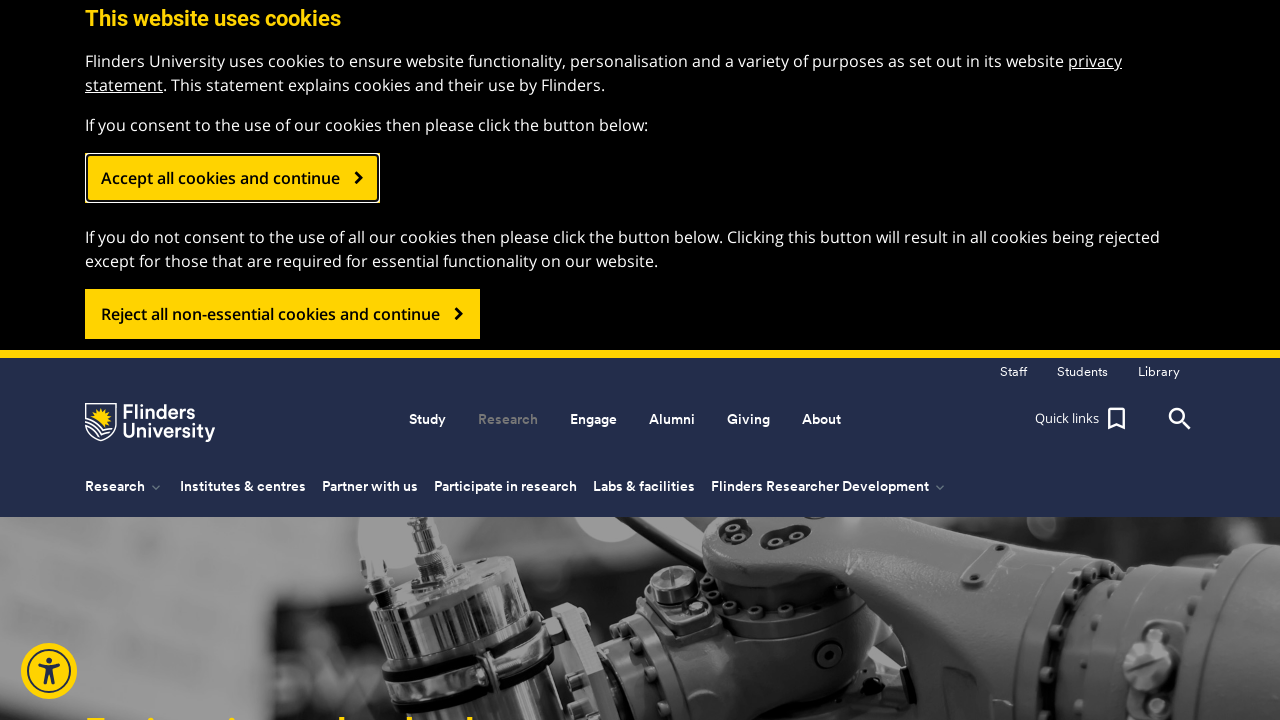

Engineering and Technology page DOM content loaded
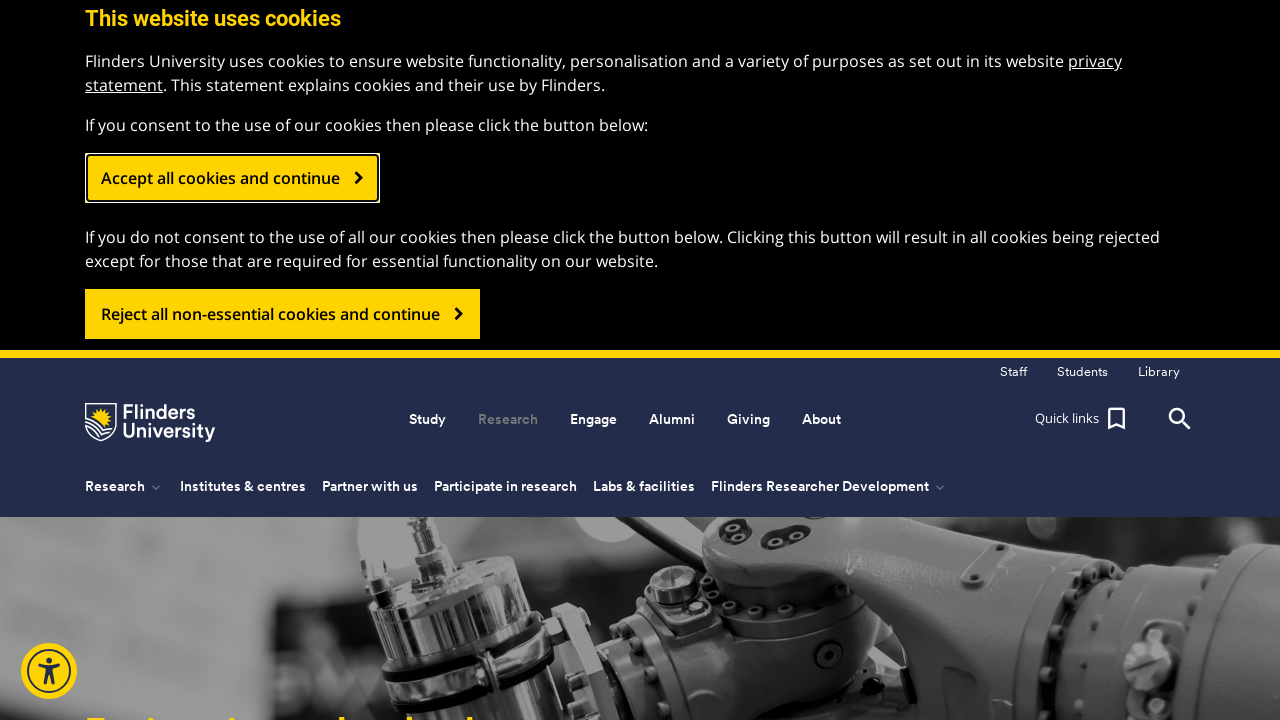

Navigated to Research Impact page
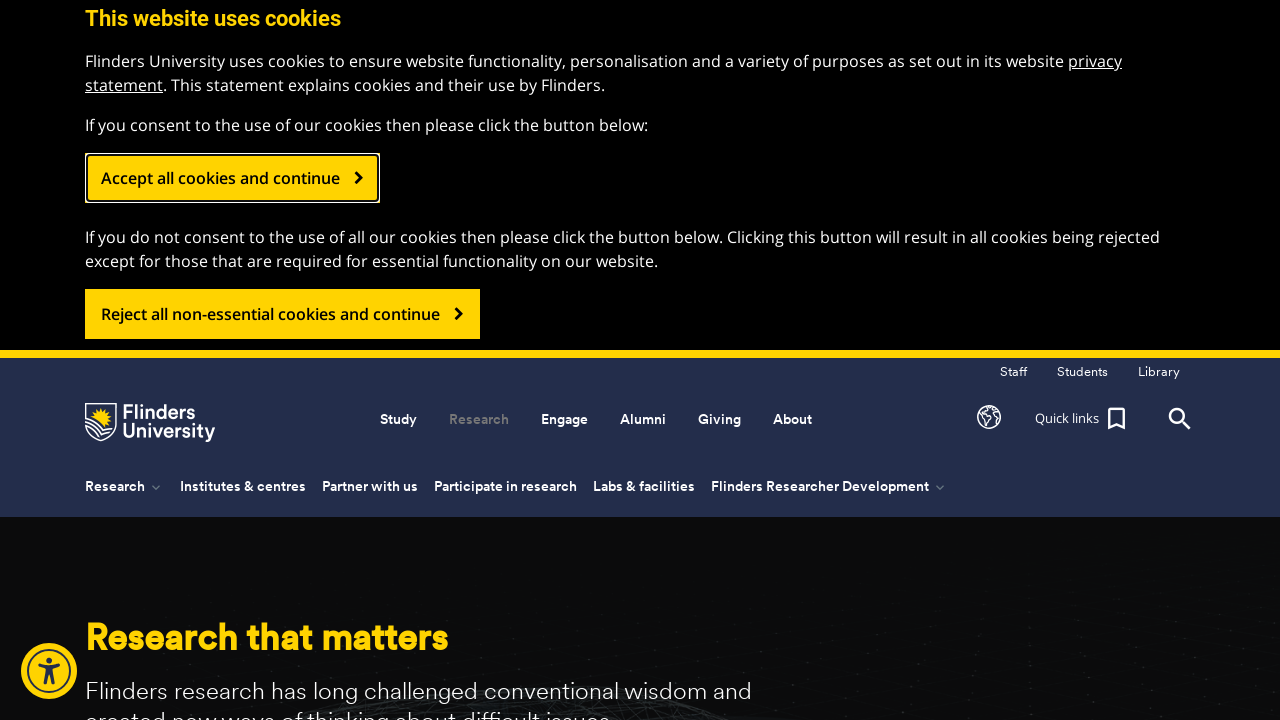

Research Impact page DOM content loaded
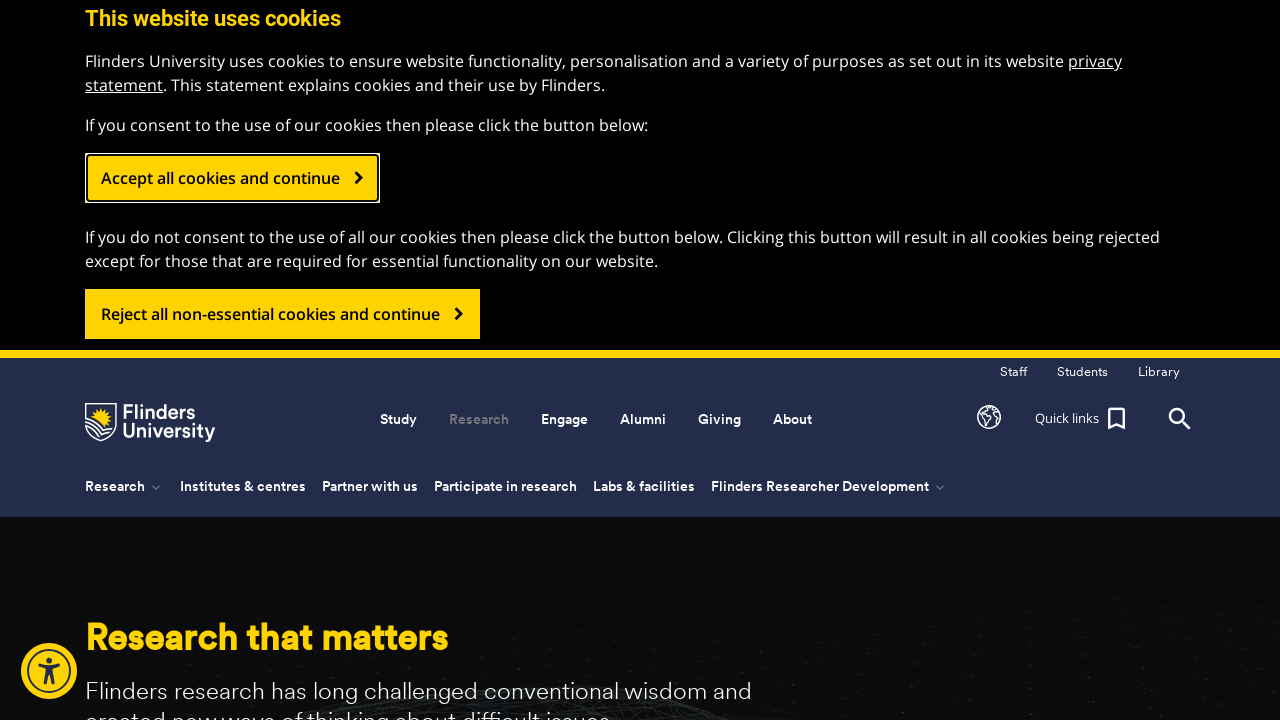

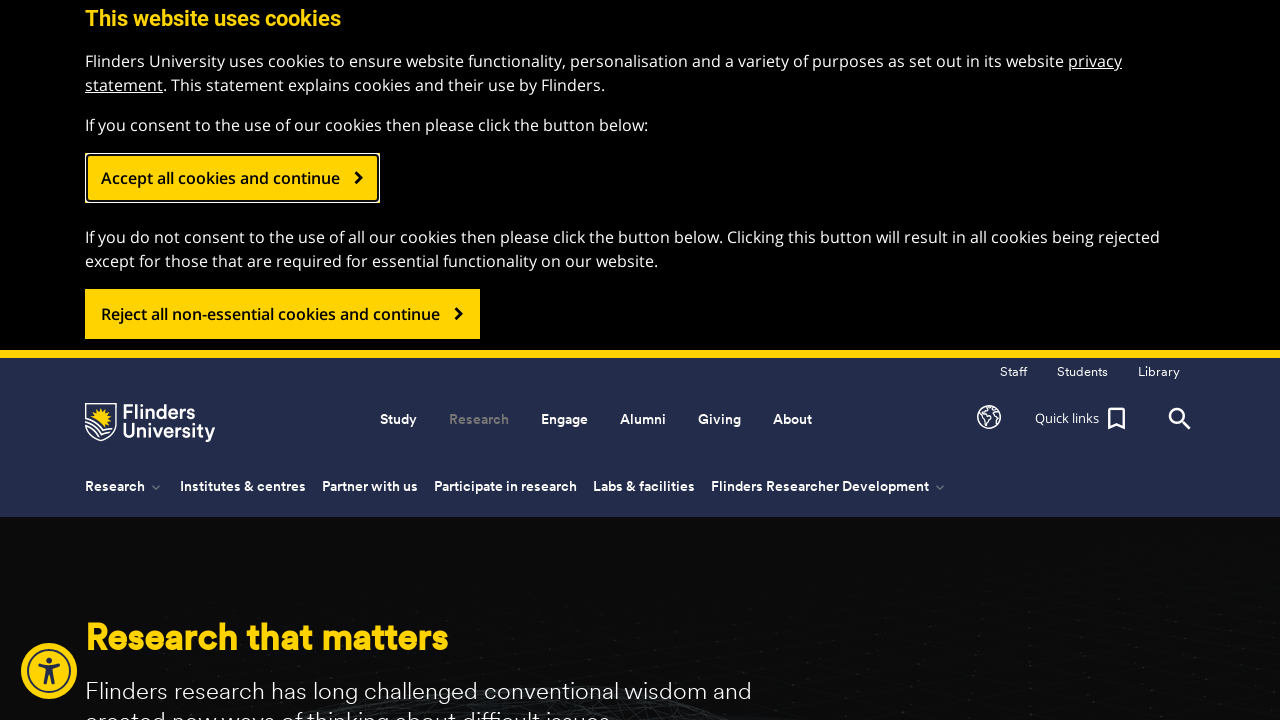